Tests filtering to display only active (incomplete) items

Starting URL: https://demo.playwright.dev/todomvc

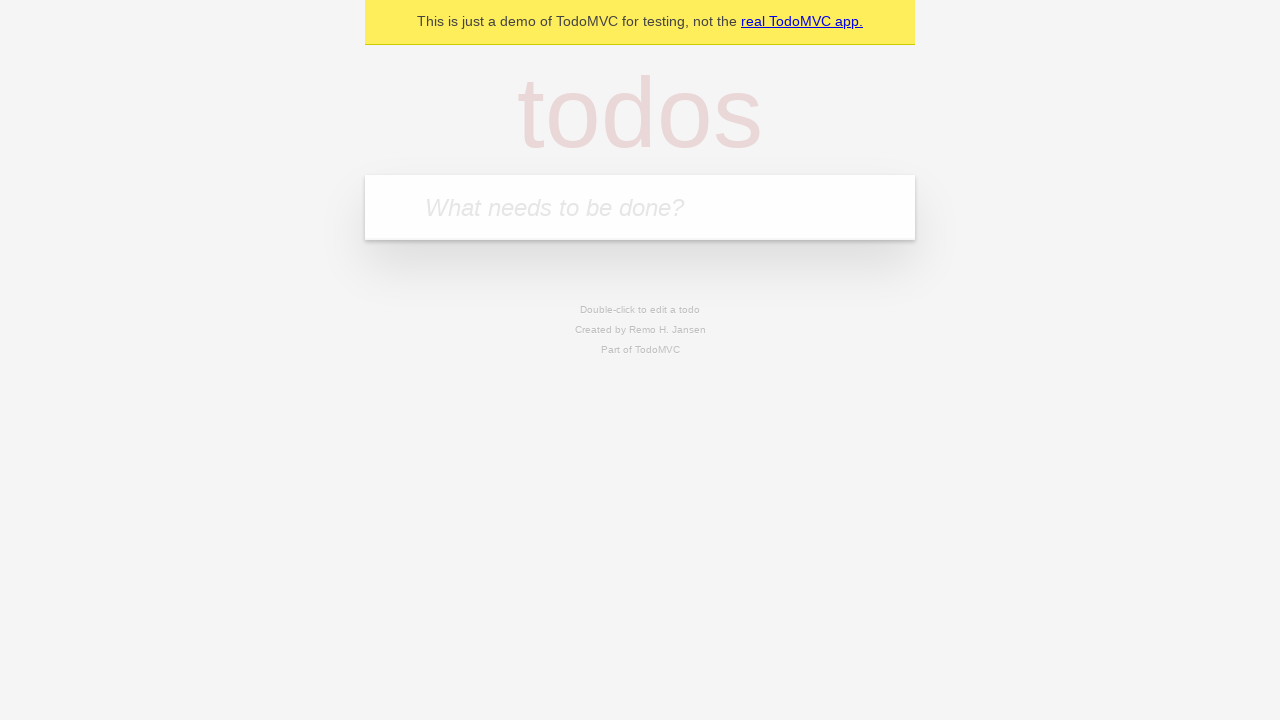

Filled new todo input with 'buy some cheese' on .new-todo
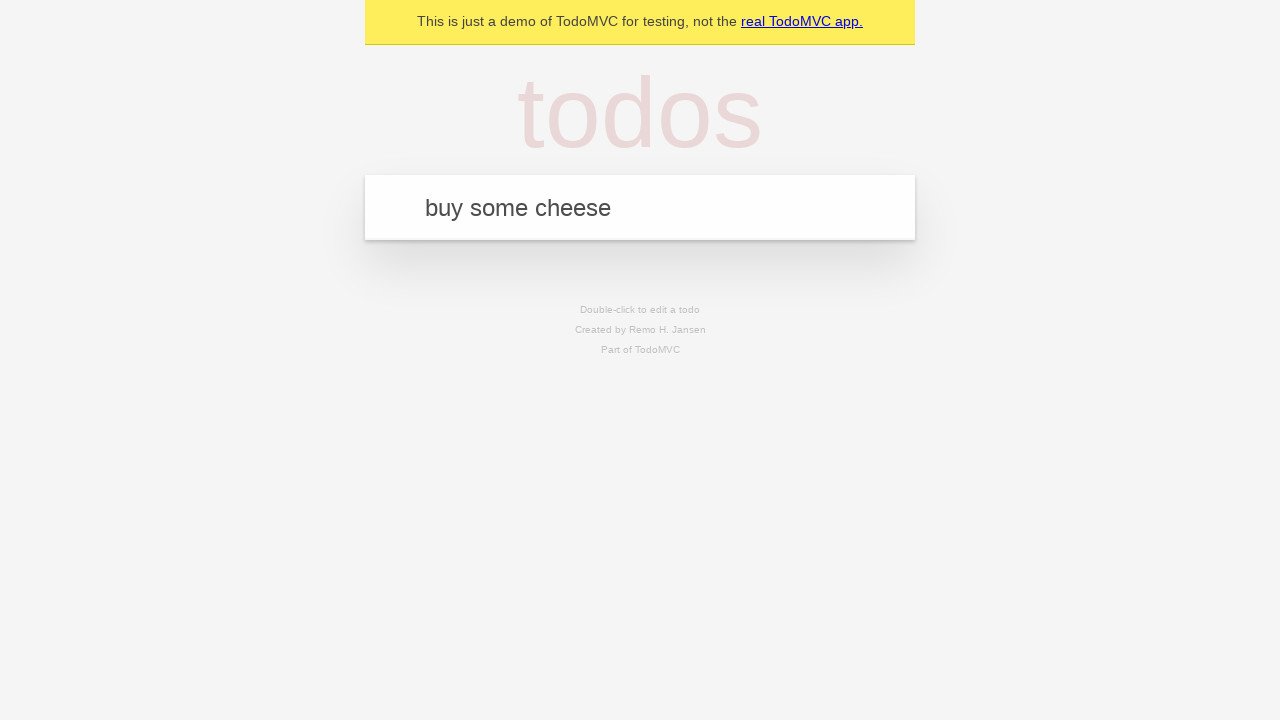

Pressed Enter to add first todo on .new-todo
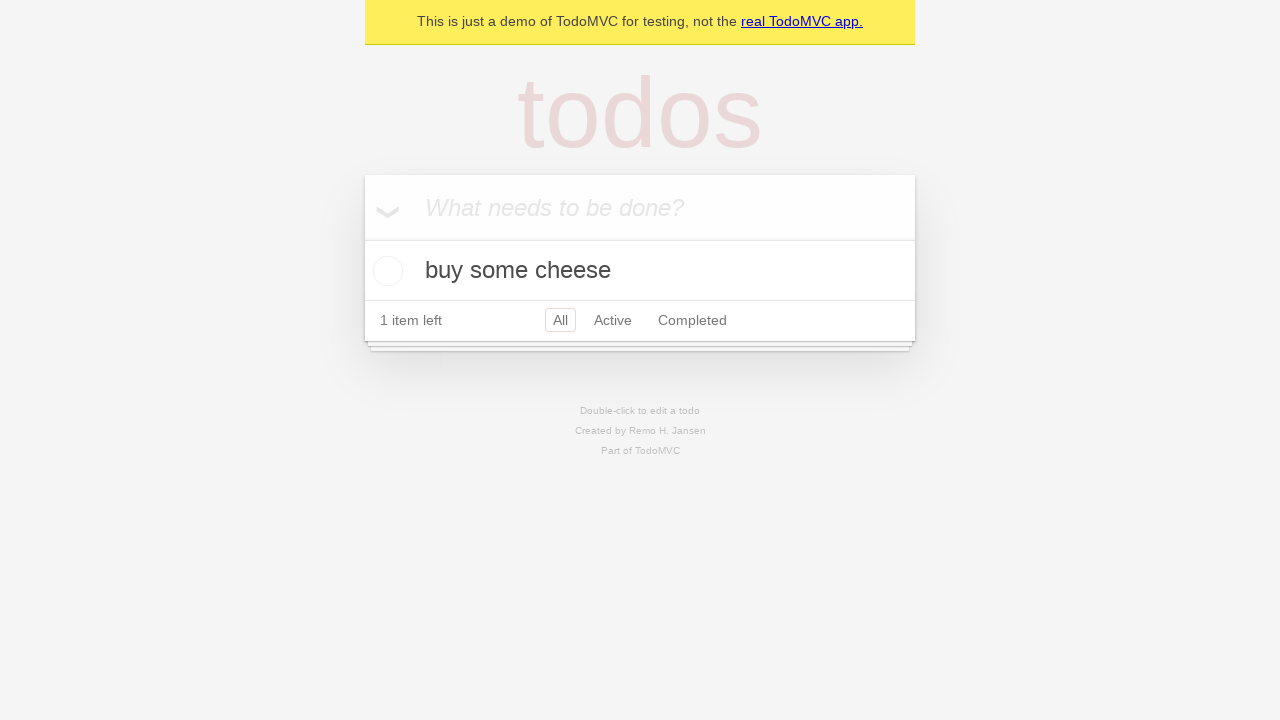

Filled new todo input with 'feed the cat' on .new-todo
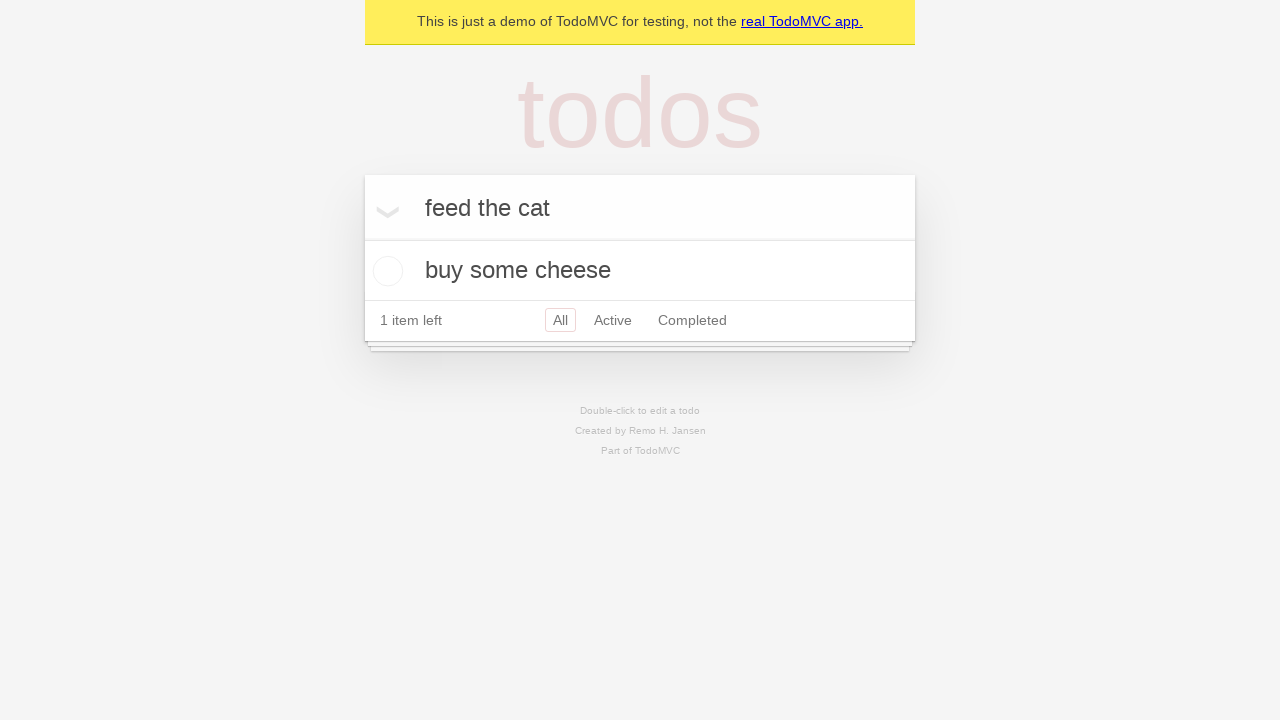

Pressed Enter to add second todo on .new-todo
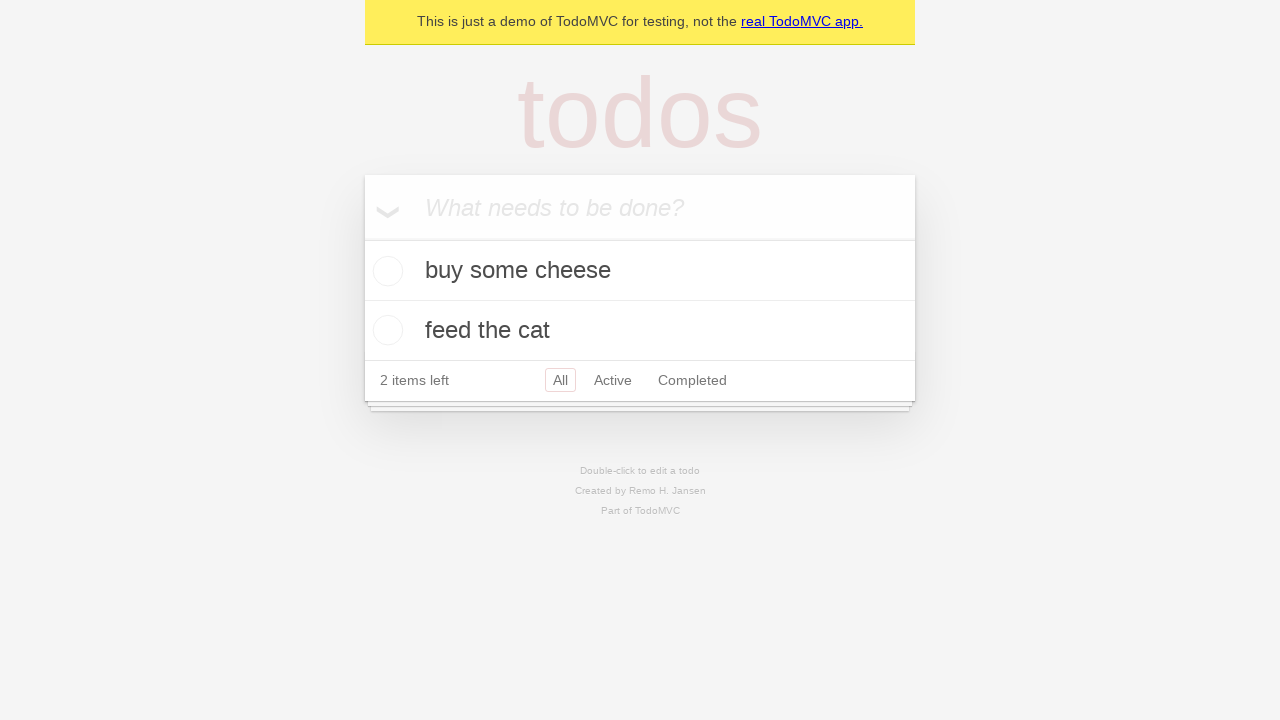

Filled new todo input with 'book a doctors appointment' on .new-todo
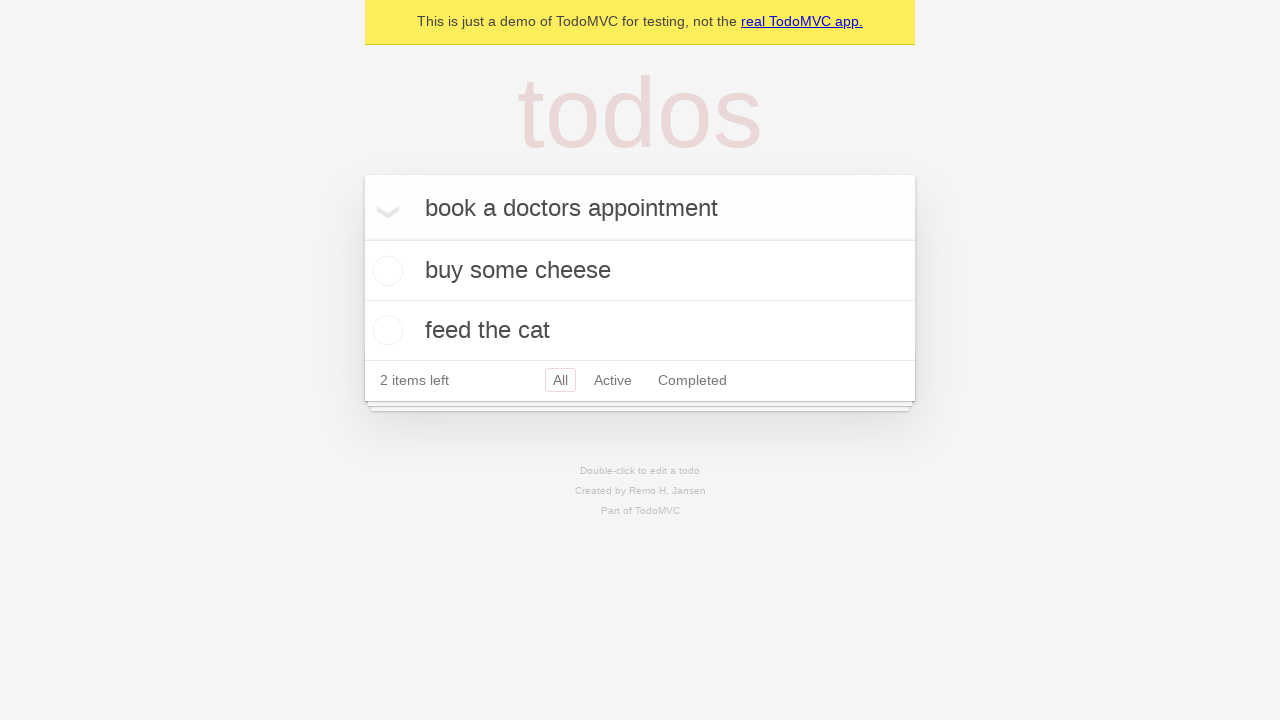

Pressed Enter to add third todo on .new-todo
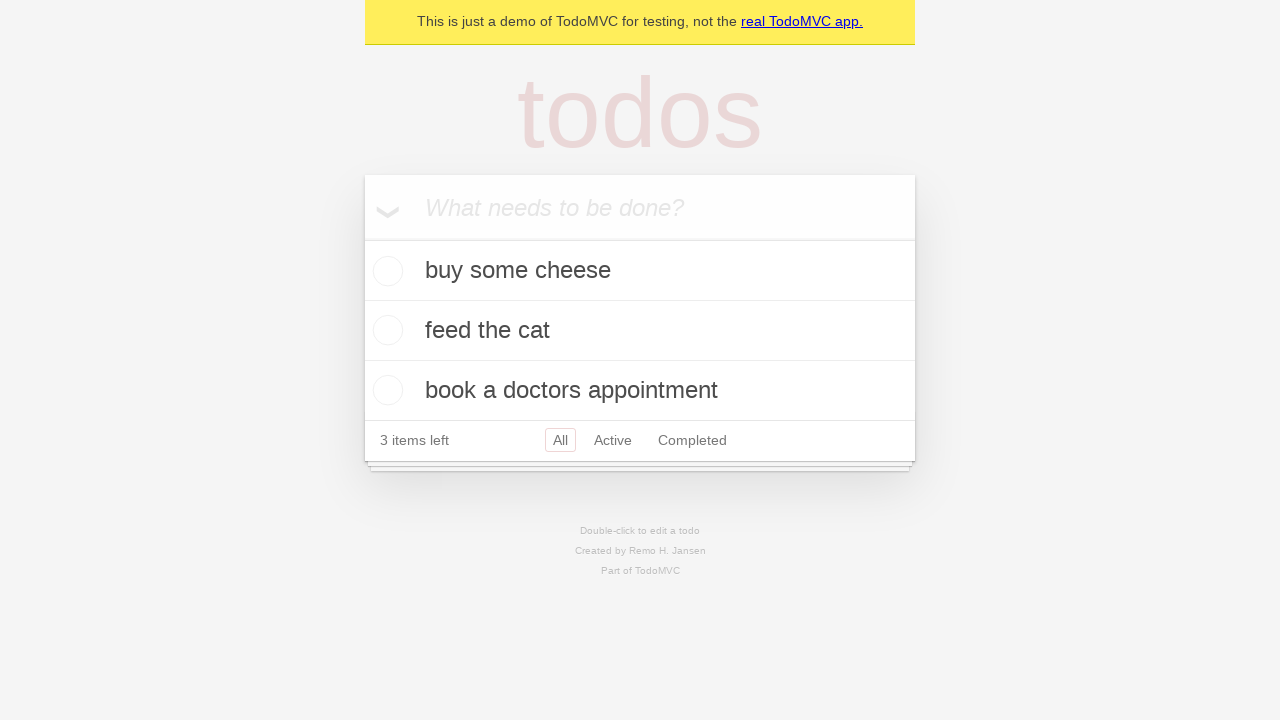

All three todos have been added to the list
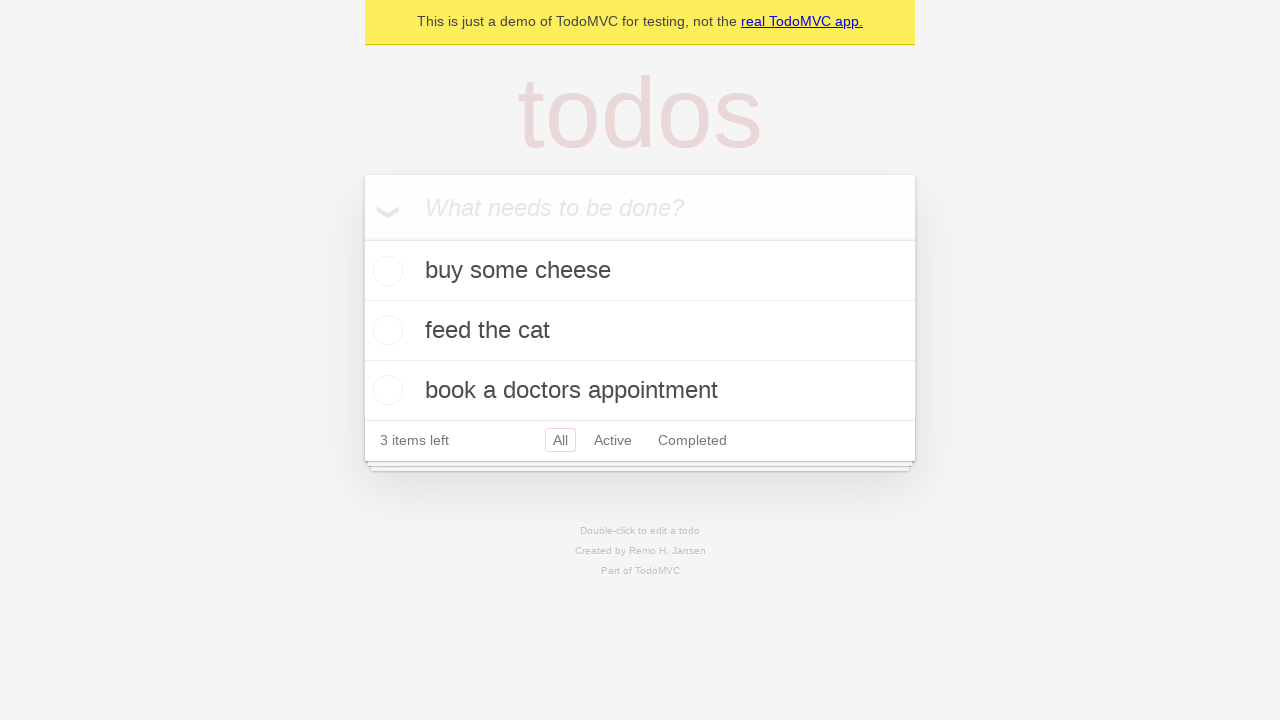

Marked second todo as complete at (385, 330) on .todo-list li .toggle >> nth=1
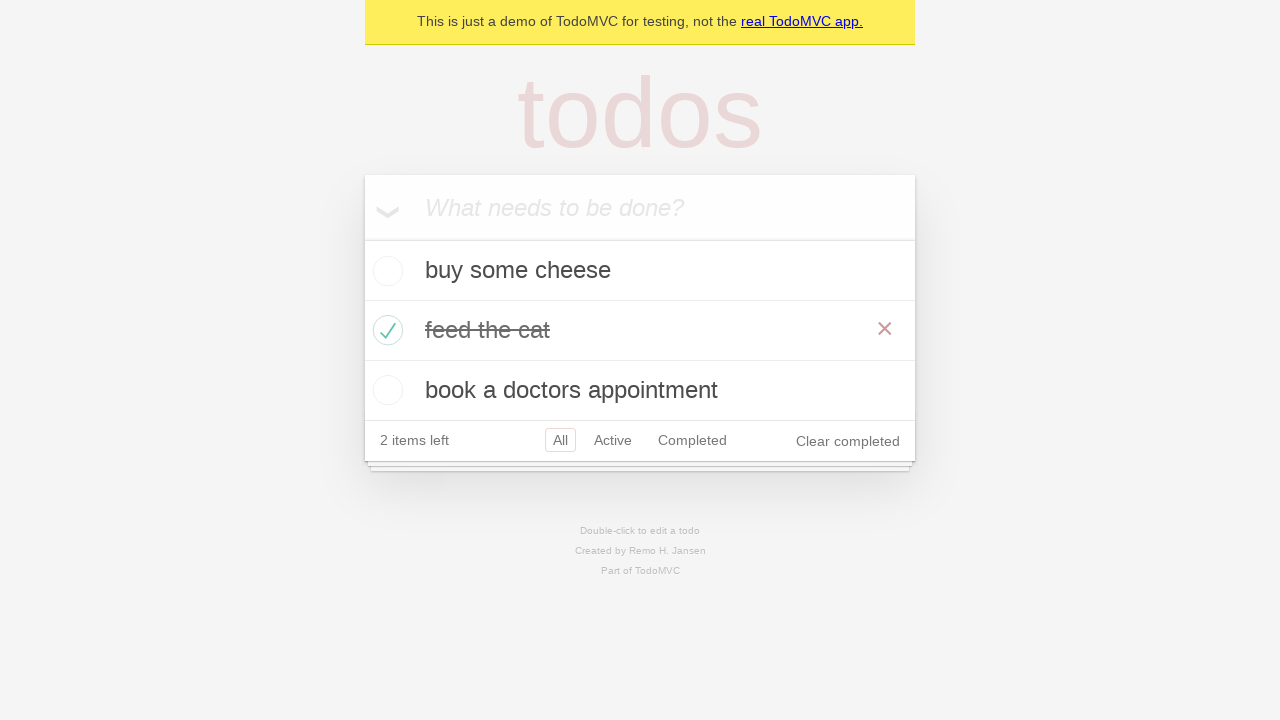

Clicked Active filter to display only incomplete items at (613, 440) on .filters >> text=Active
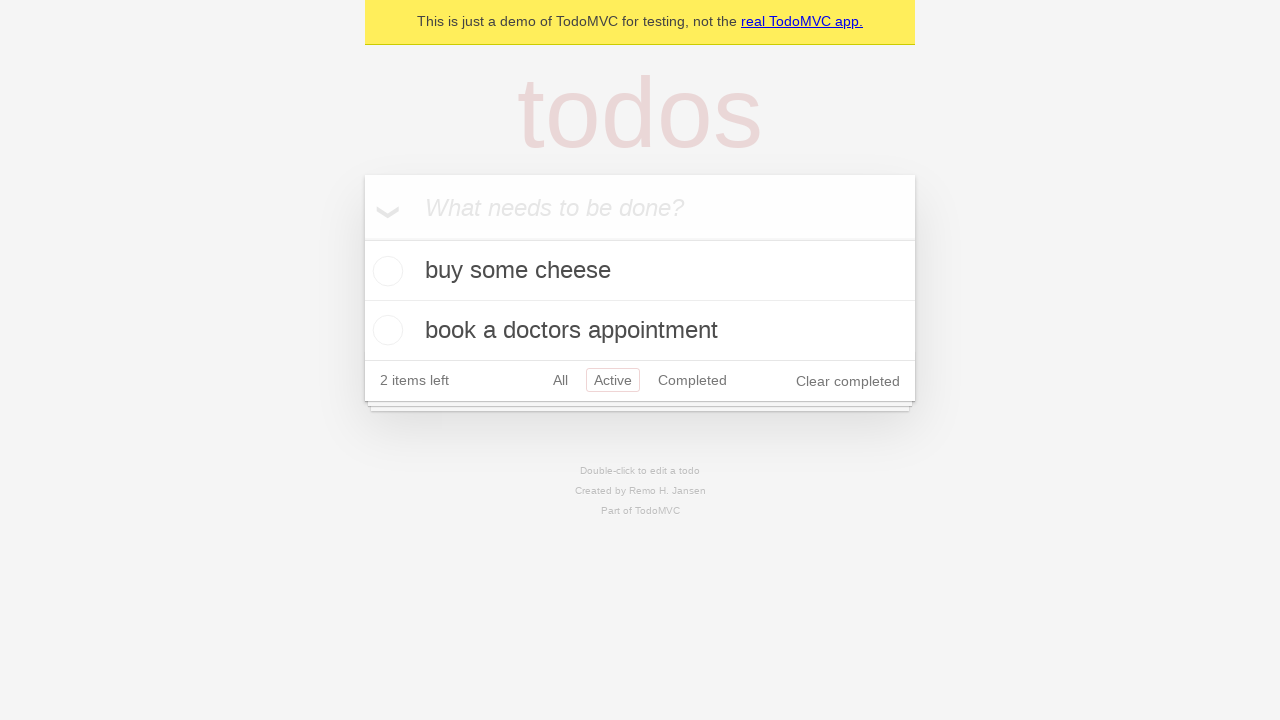

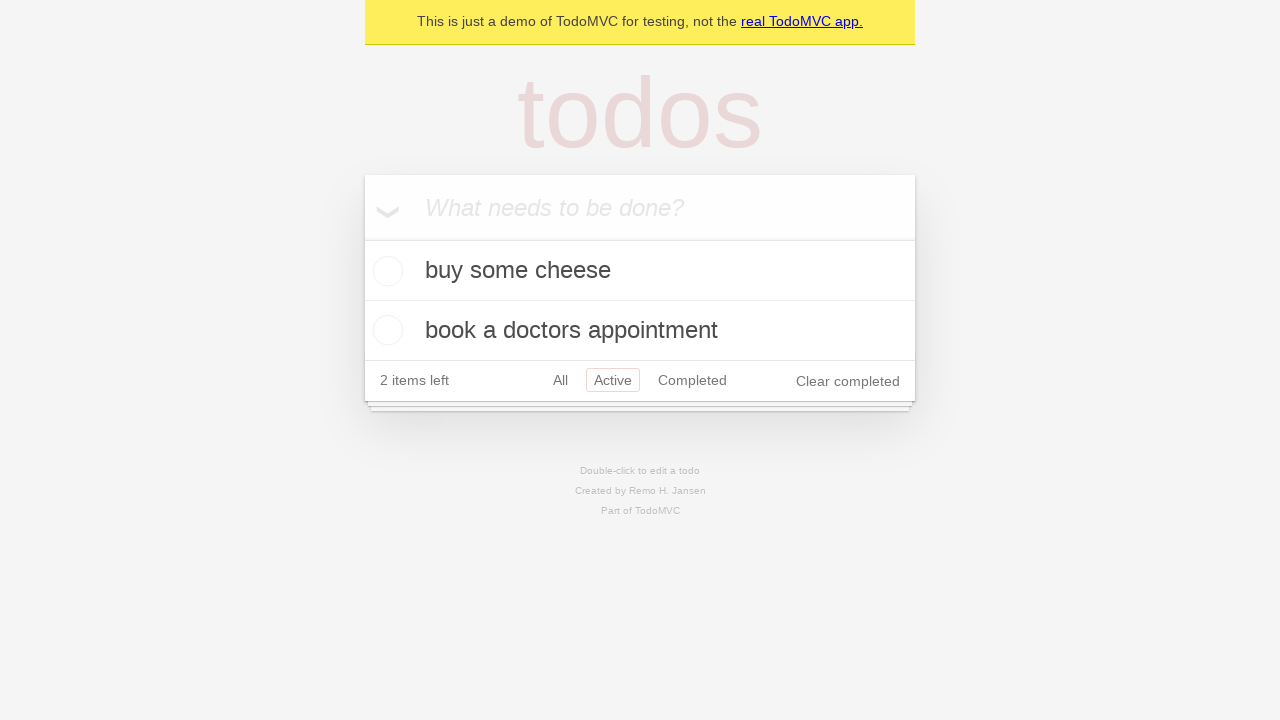